Tests that whitespace is trimmed from edited todo text.

Starting URL: https://demo.playwright.dev/todomvc

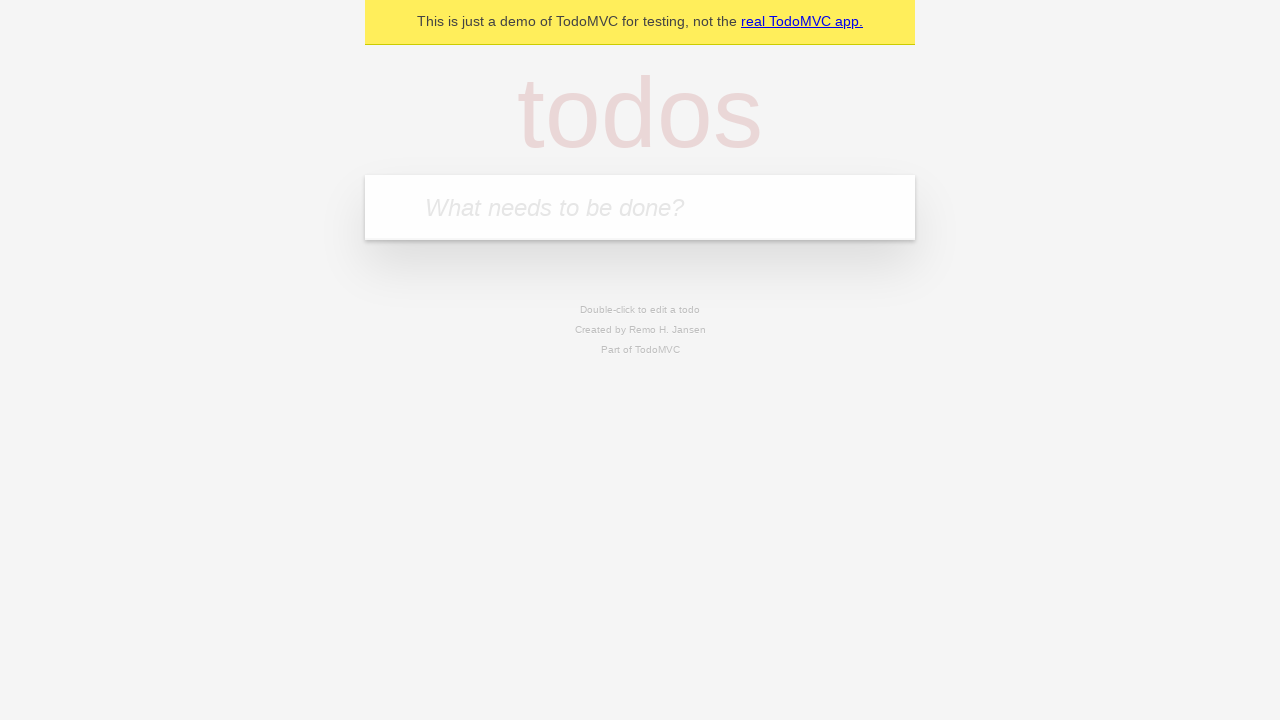

Filled new todo input with 'Sent Squeezy a Text' on internal:attr=[placeholder="What needs to be done?"i]
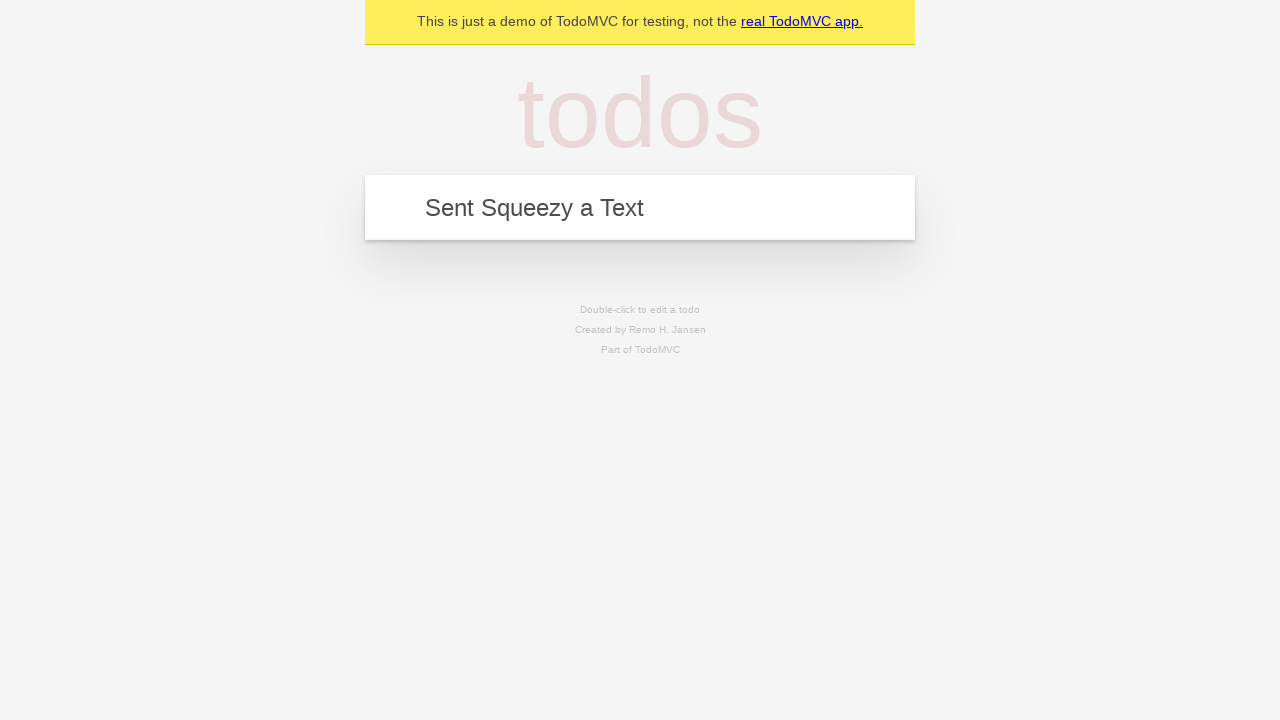

Pressed Enter to create todo 'Sent Squeezy a Text' on internal:attr=[placeholder="What needs to be done?"i]
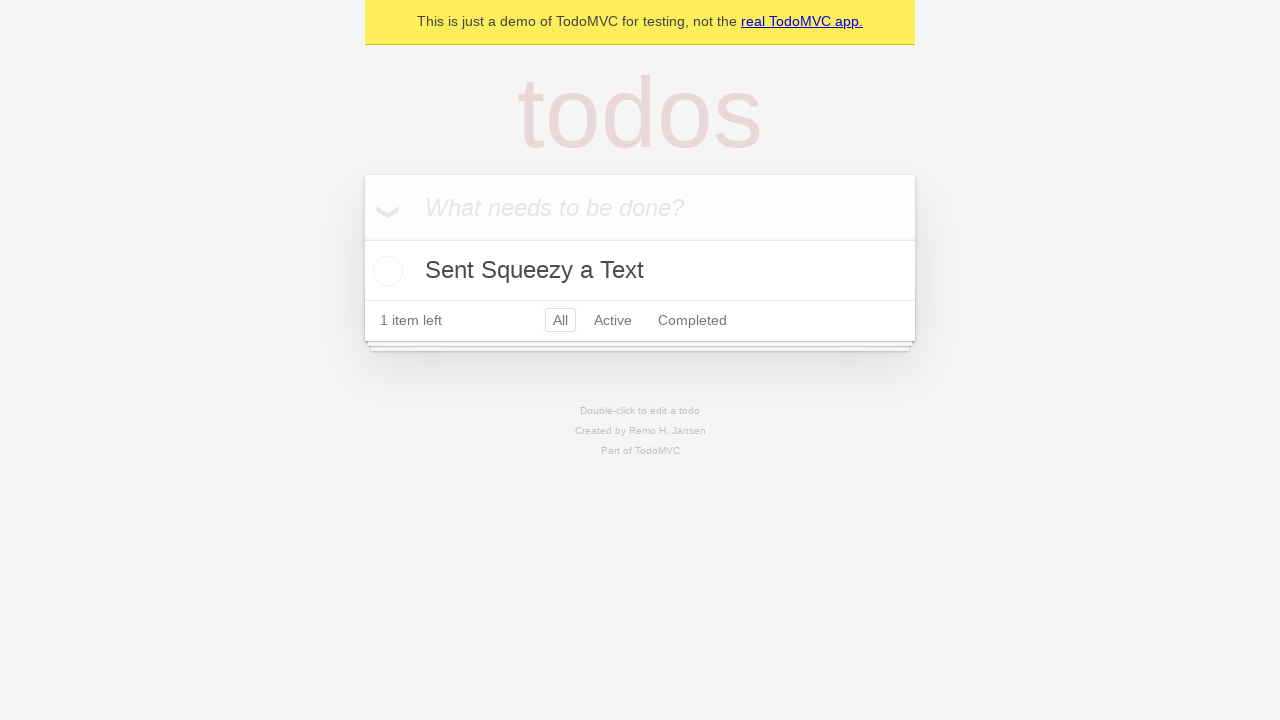

Filled new todo input with 'Get my Amazon Delivery' on internal:attr=[placeholder="What needs to be done?"i]
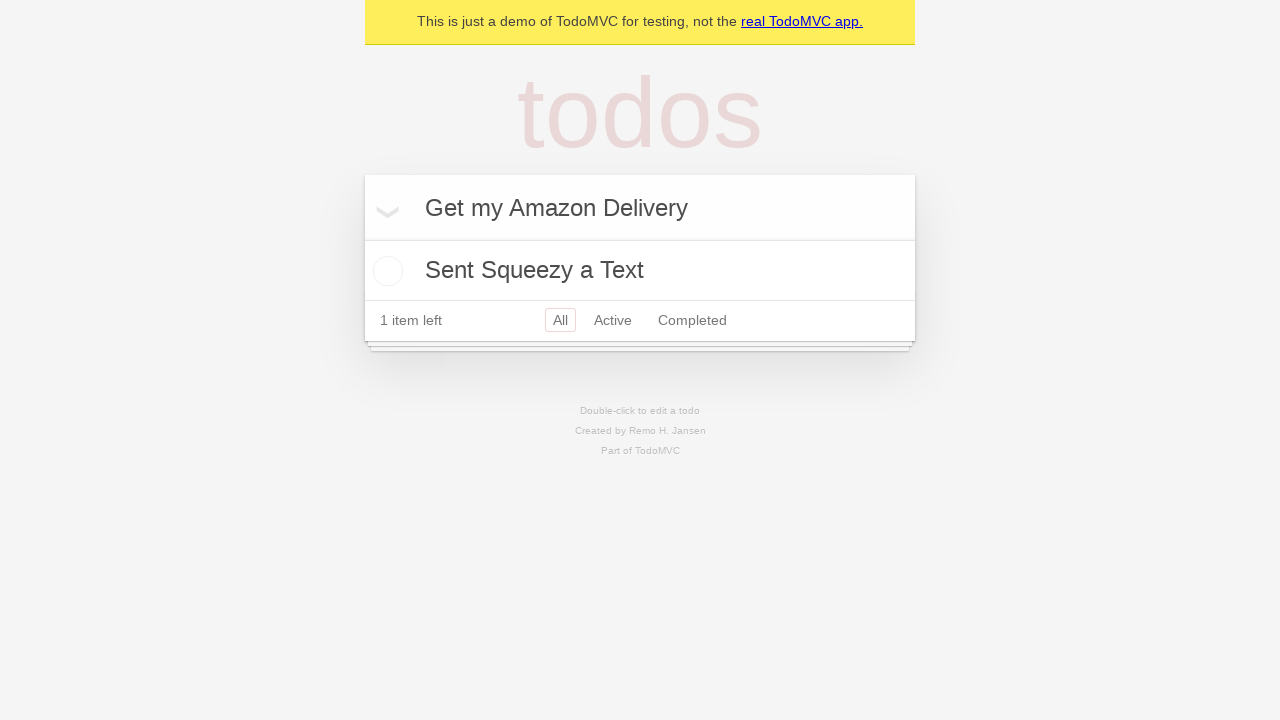

Pressed Enter to create todo 'Get my Amazon Delivery' on internal:attr=[placeholder="What needs to be done?"i]
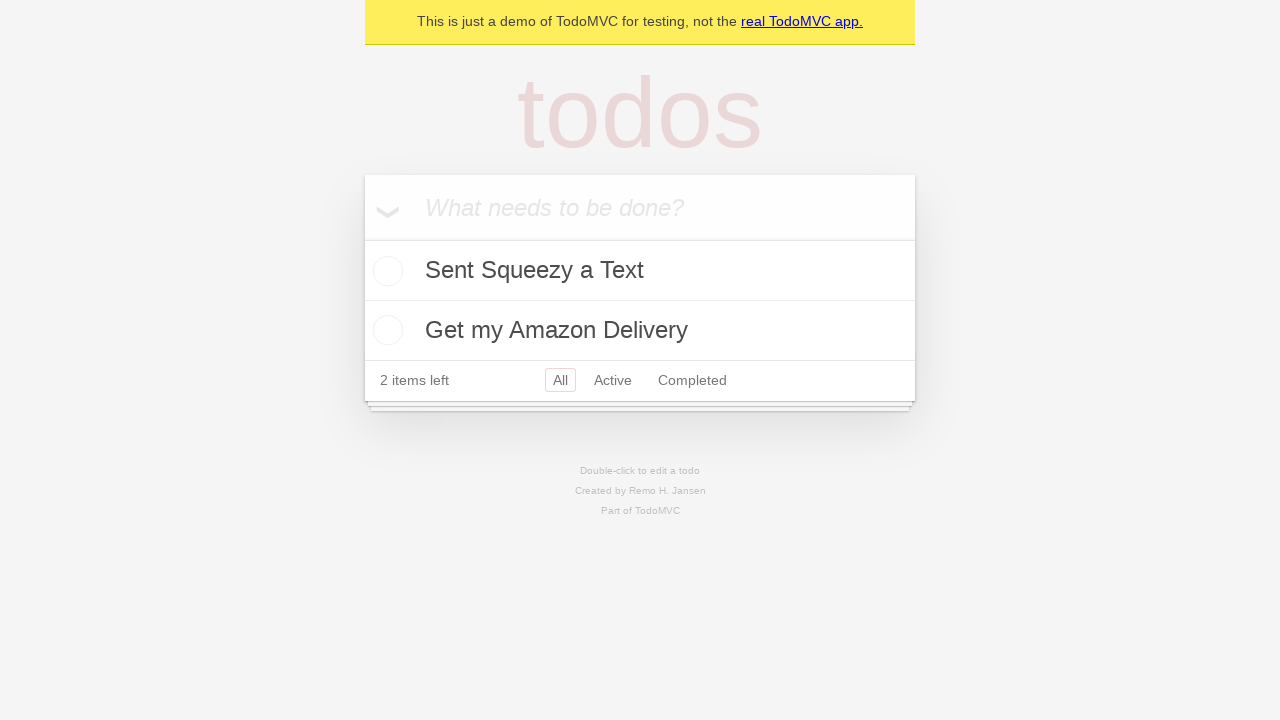

Filled new todo input with 'Fix this dumb bug!' on internal:attr=[placeholder="What needs to be done?"i]
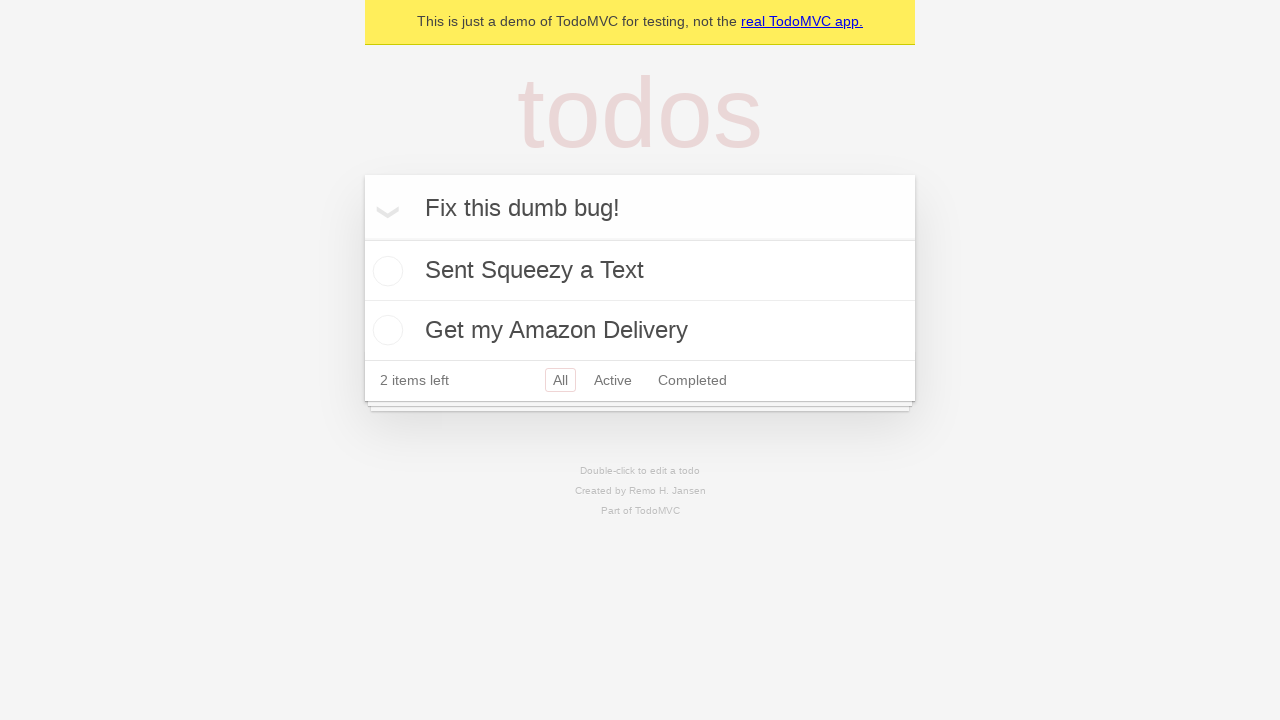

Pressed Enter to create todo 'Fix this dumb bug!' on internal:attr=[placeholder="What needs to be done?"i]
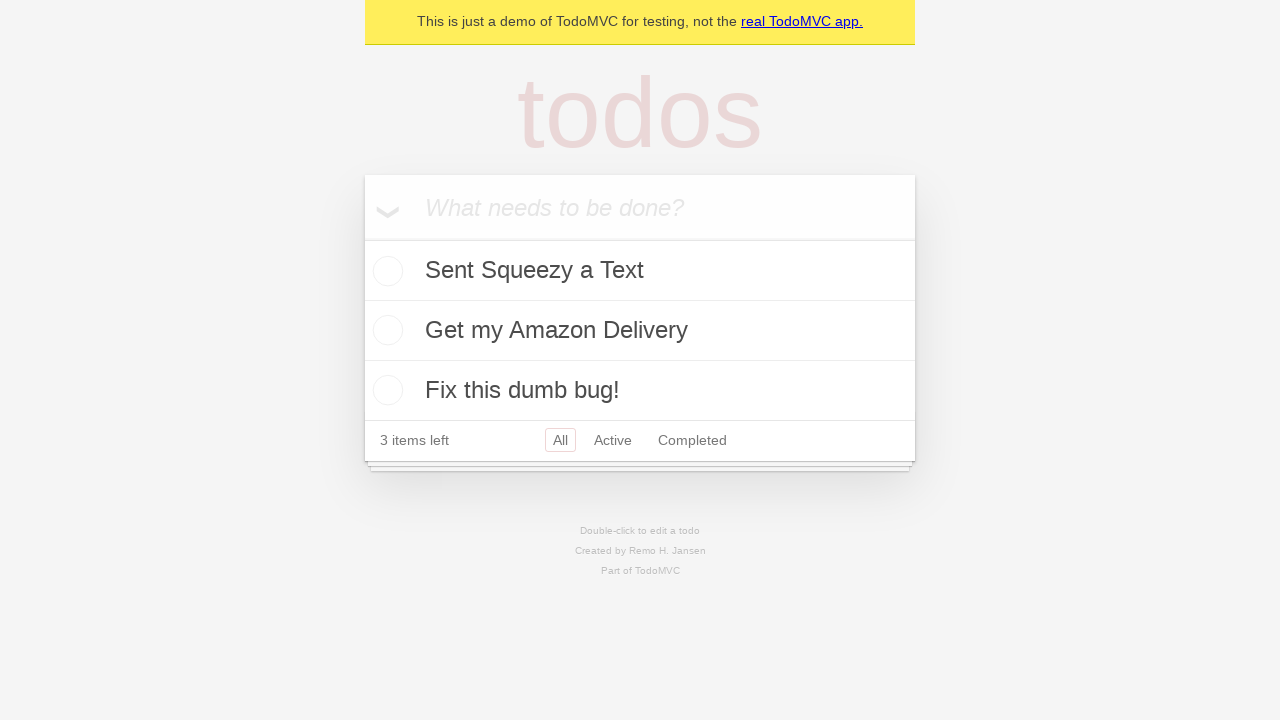

Waited for todo items to load
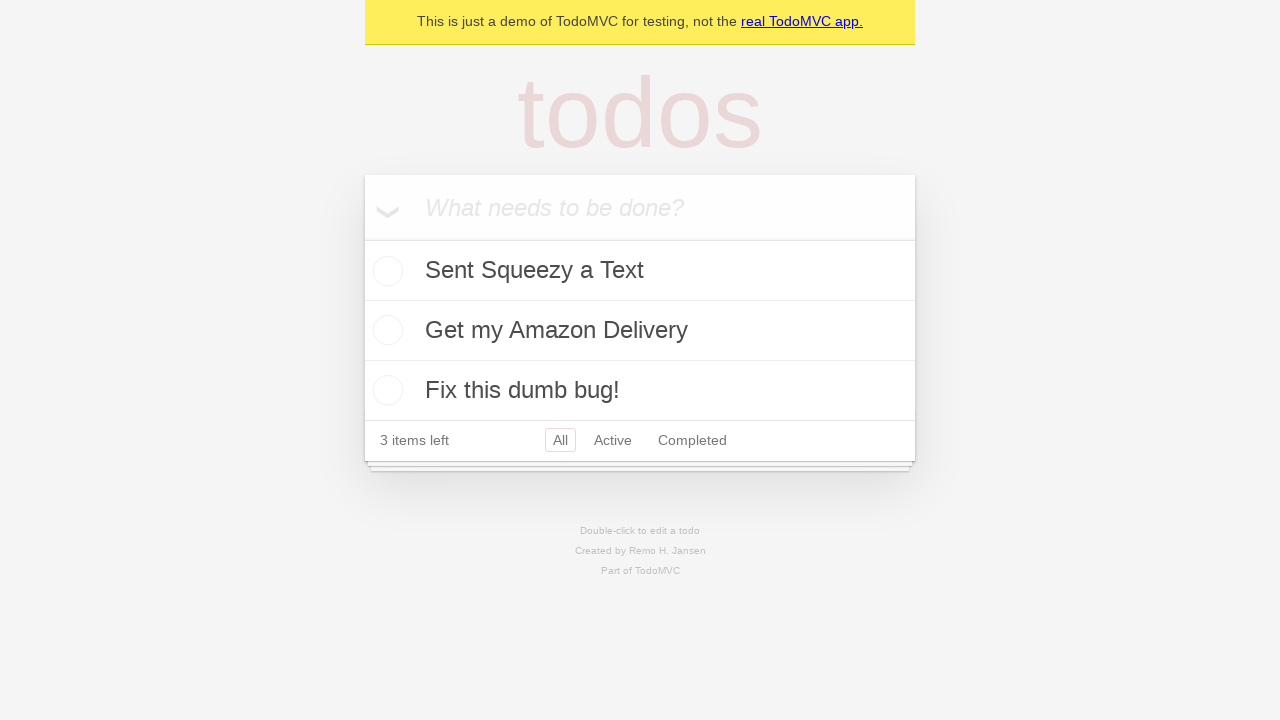

Double-clicked second todo to enter edit mode at (640, 331) on internal:testid=[data-testid="todo-item"s] >> nth=1
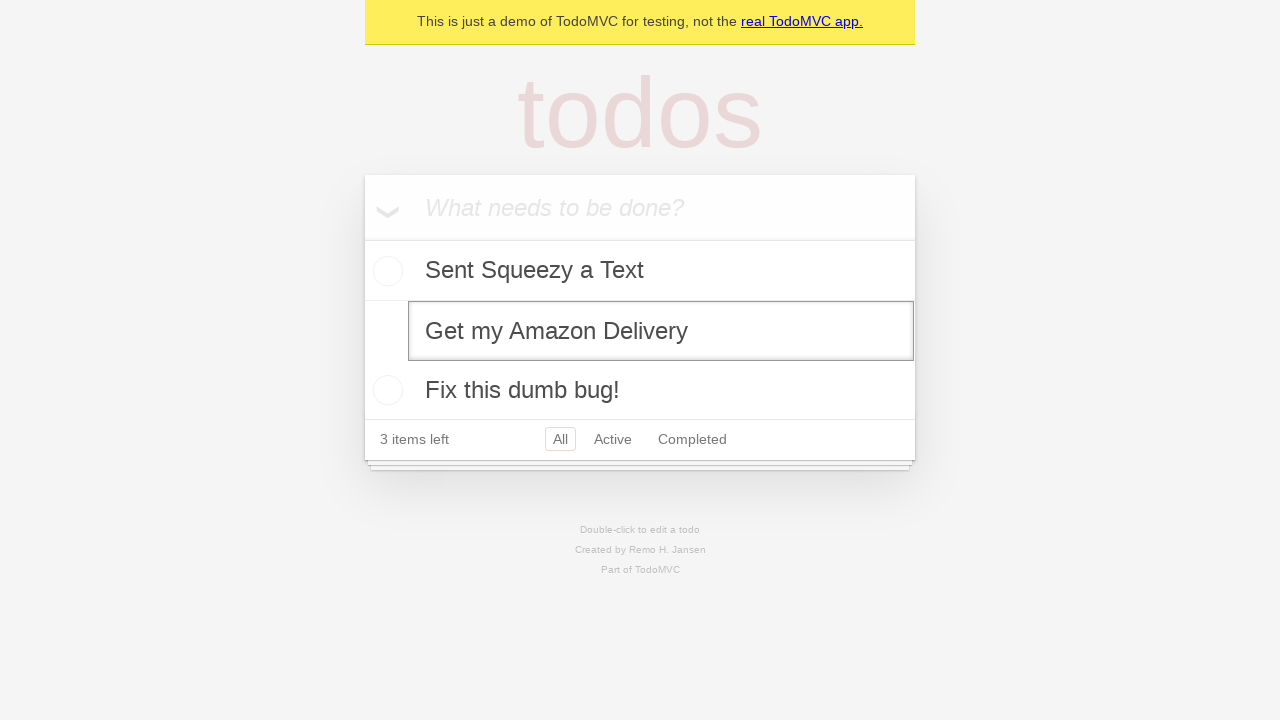

Filled edit input with text containing leading and trailing whitespace on internal:testid=[data-testid="todo-item"s] >> nth=1 >> internal:role=textbox[nam
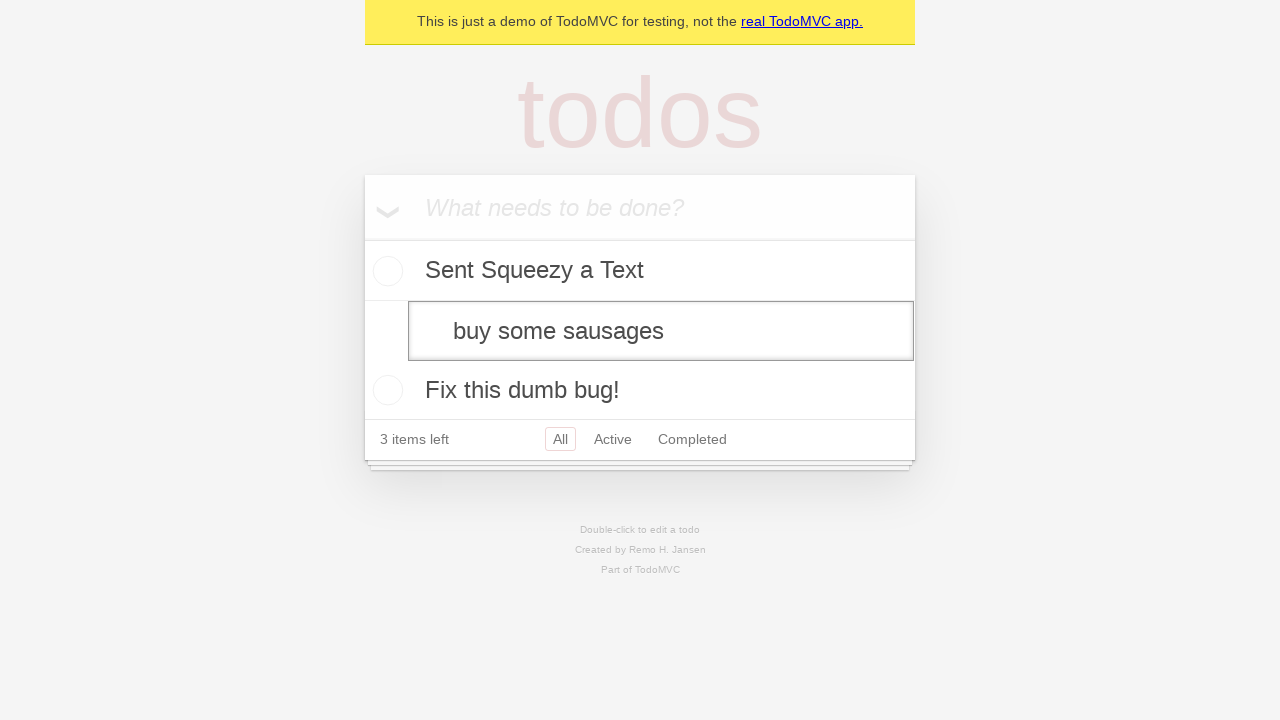

Pressed Enter to save edited todo text, expecting whitespace to be trimmed on internal:testid=[data-testid="todo-item"s] >> nth=1 >> internal:role=textbox[nam
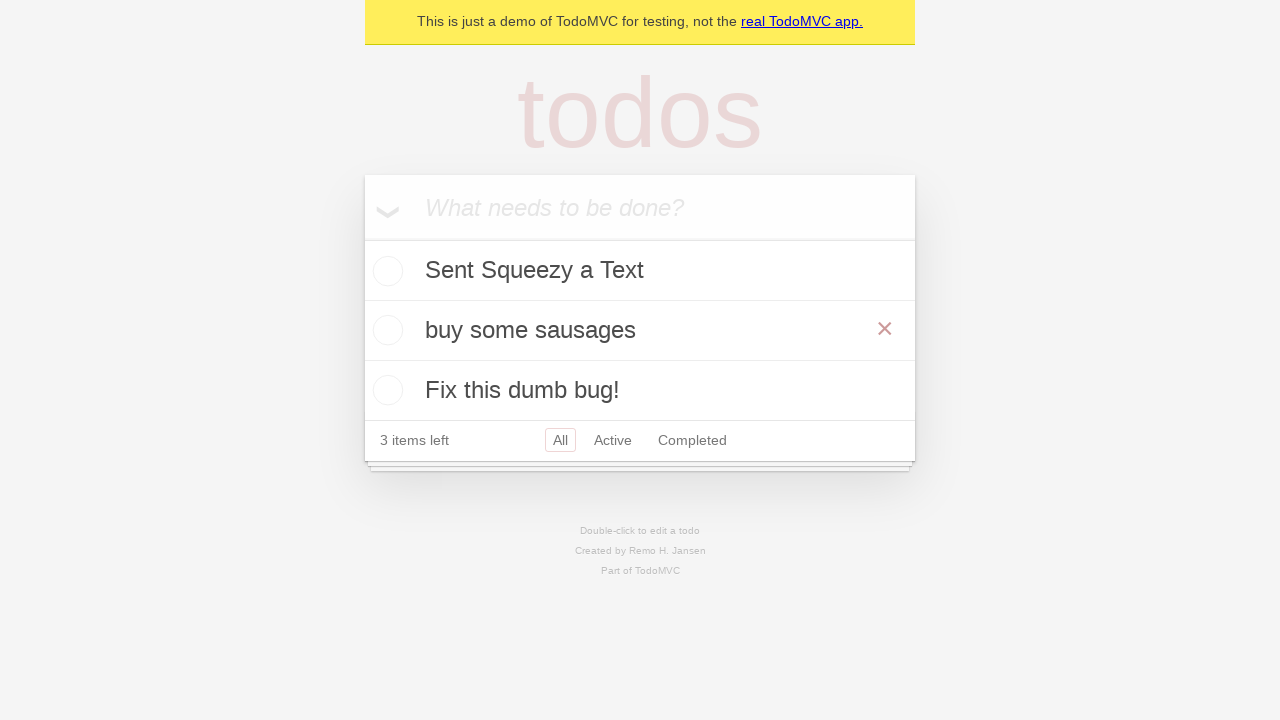

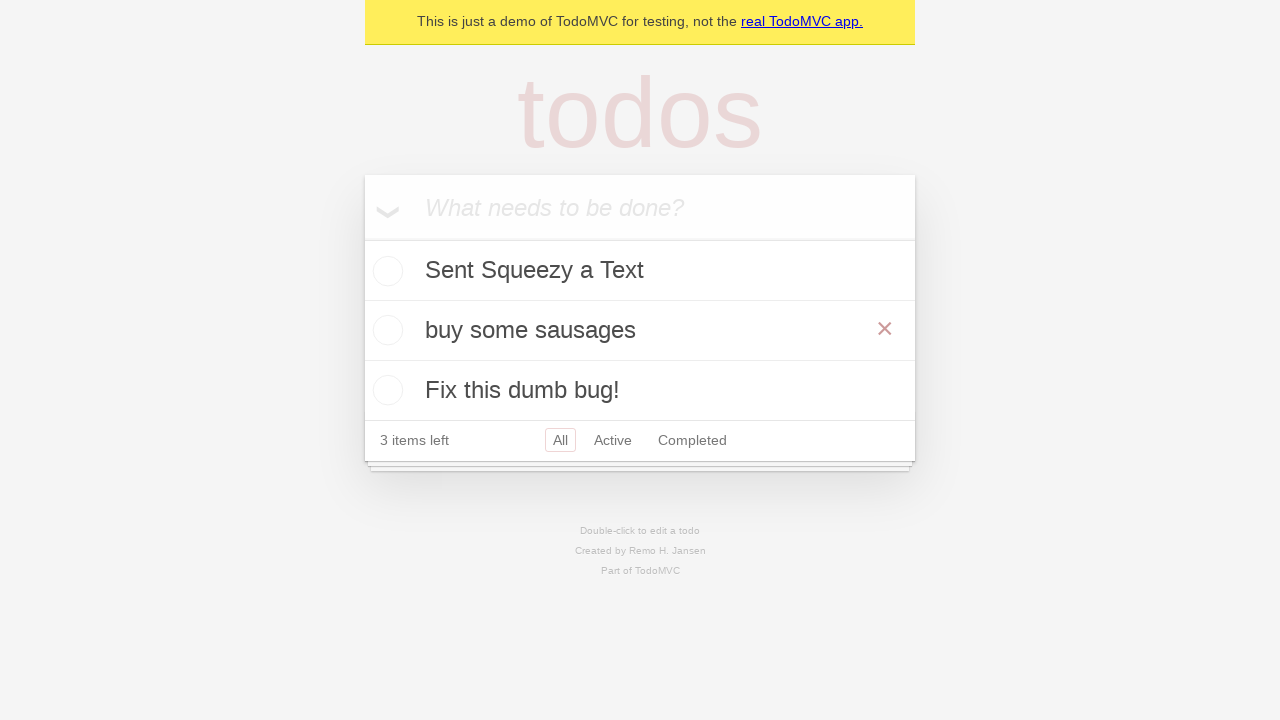